Tests menu hover functionality by hovering over a main menu item to reveal submenu options

Starting URL: https://demoqa.com/menu

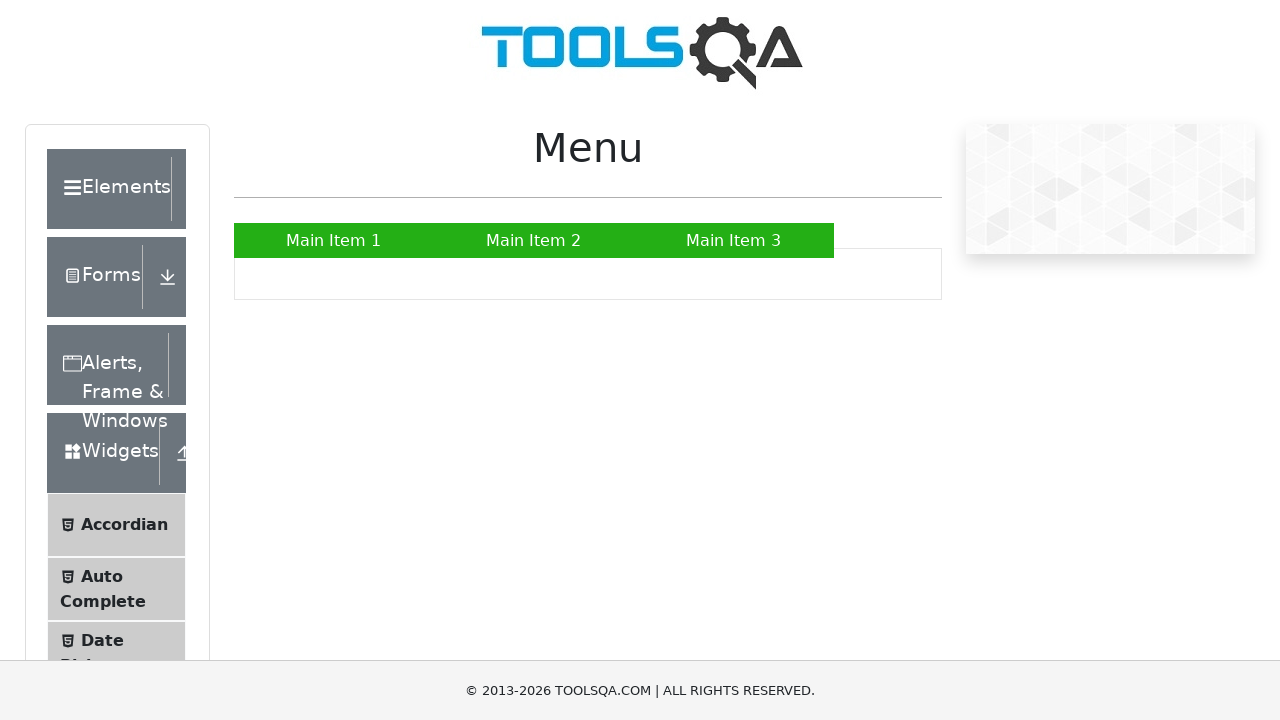

Located Main Item 2 menu element
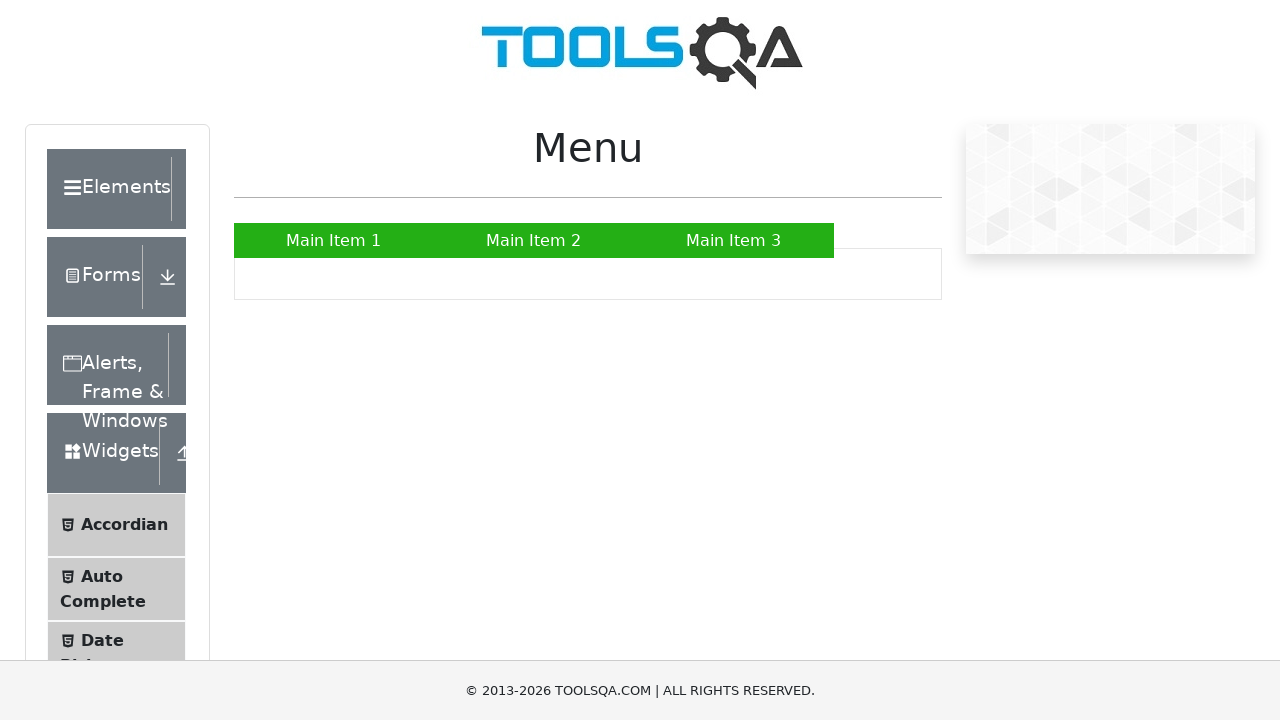

Hovered over Main Item 2 to reveal submenu at (534, 240) on text=Main Item 2
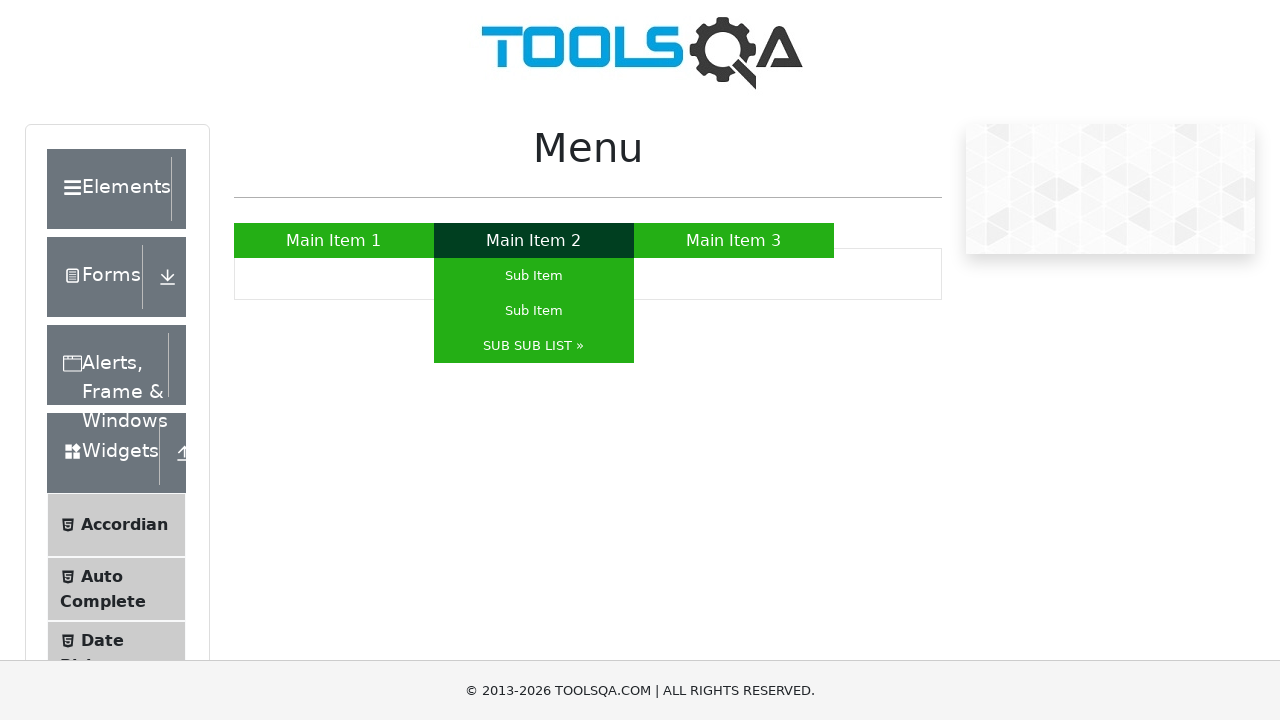

Waited 1 second for hover effect to be visible
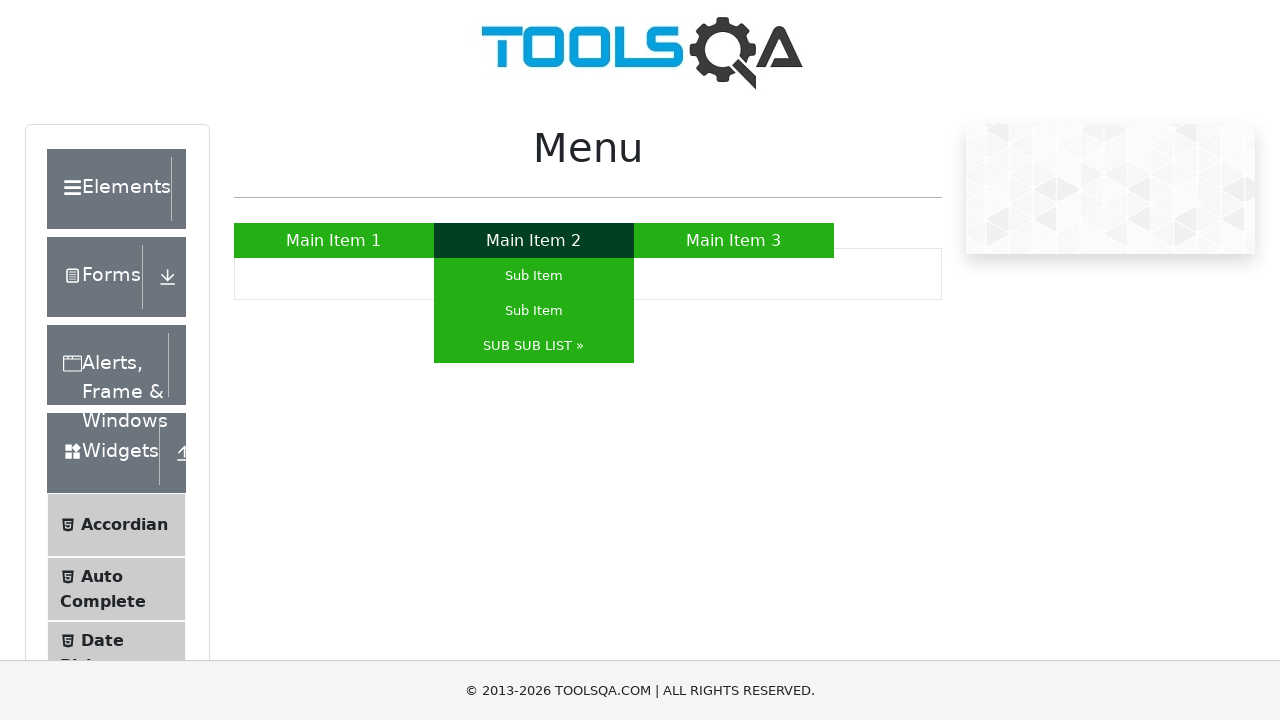

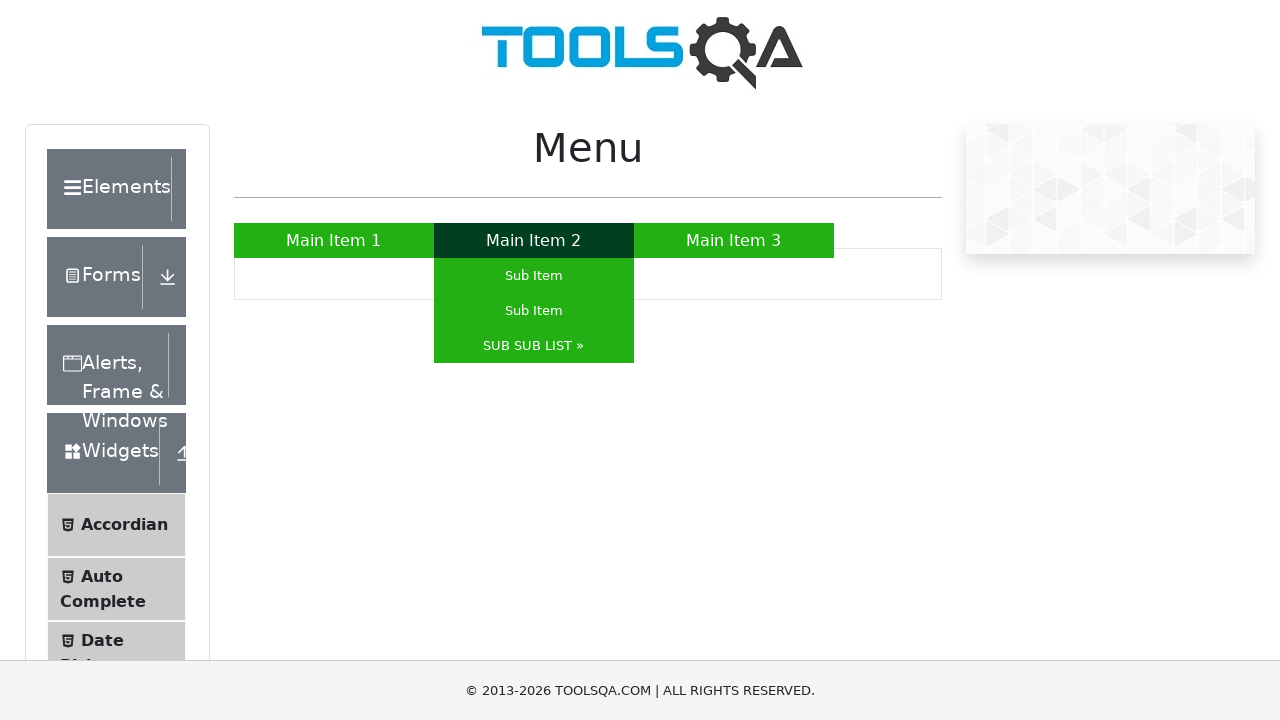